Tests a math problem form by reading a value from the page, calculating an answer using a logarithmic formula, filling in the result, checking a checkbox, selecting a radio button, and submitting the form.

Starting URL: http://suninjuly.github.io/math.html

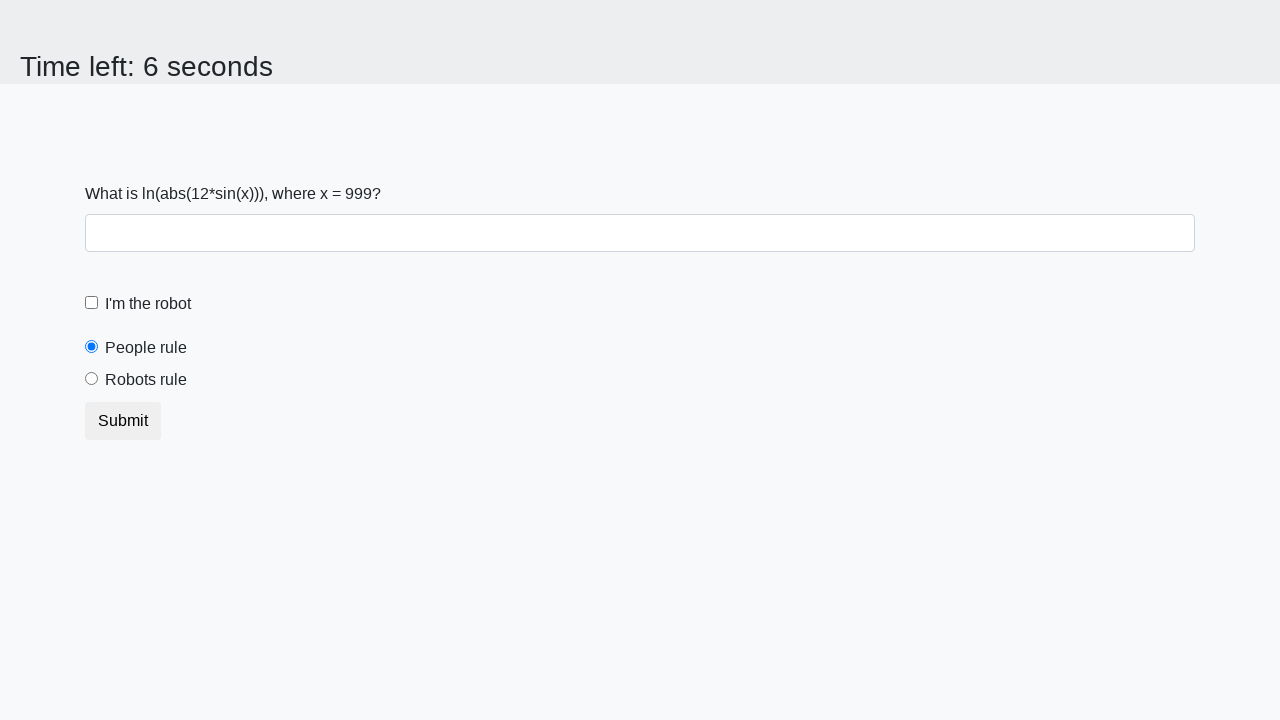

Retrieved input value from page and converted to integer
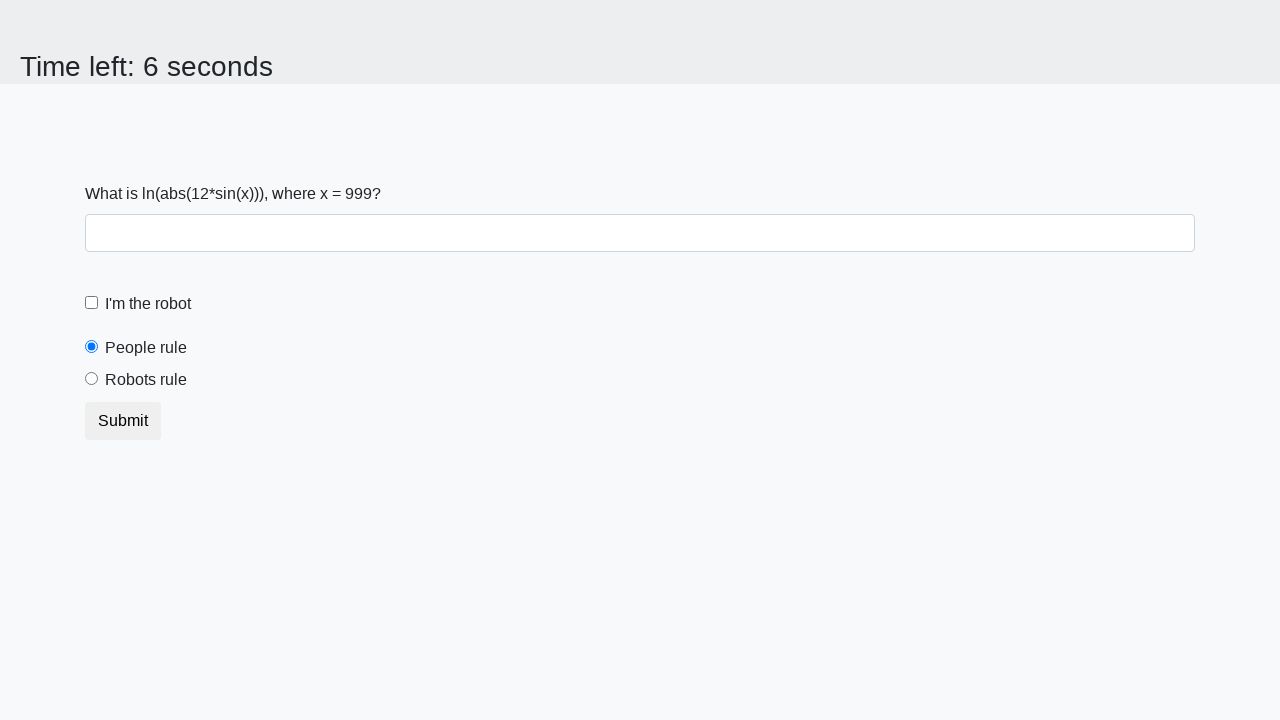

Calculated answer using logarithmic formula: log(abs(12*sin(x)))
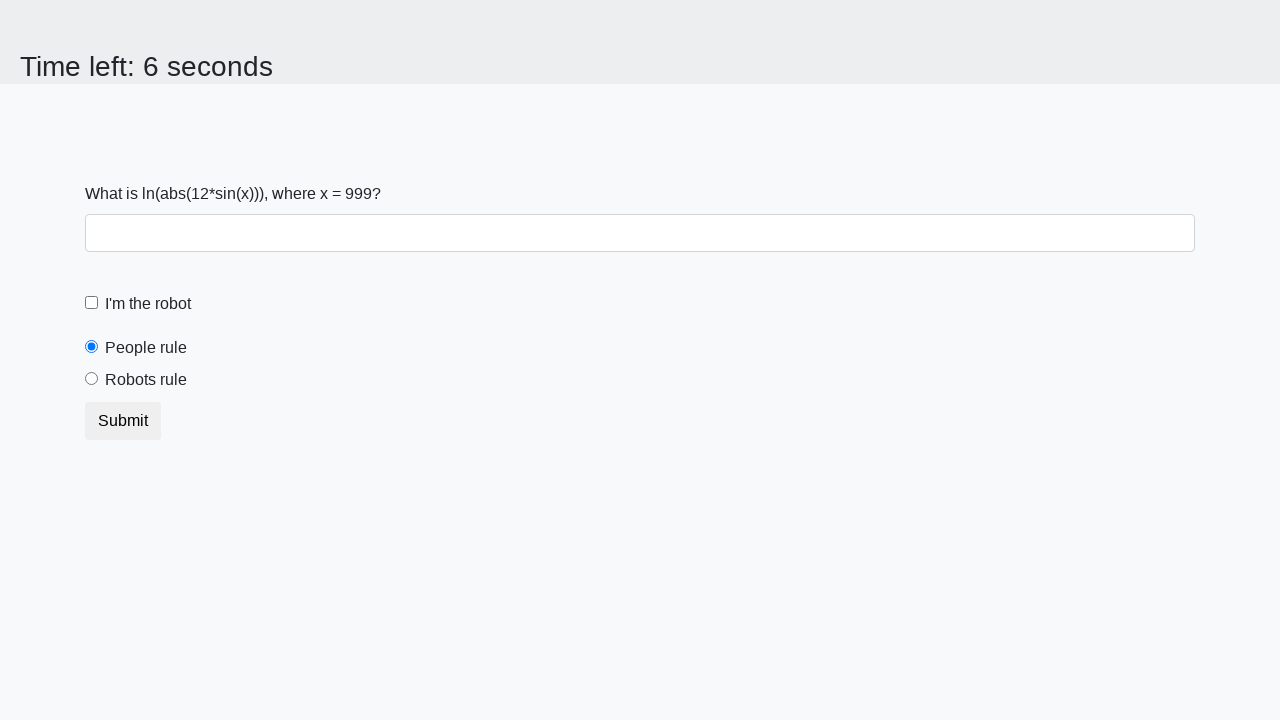

Filled answer field with calculated result: -1.1471860227991881 on #answer
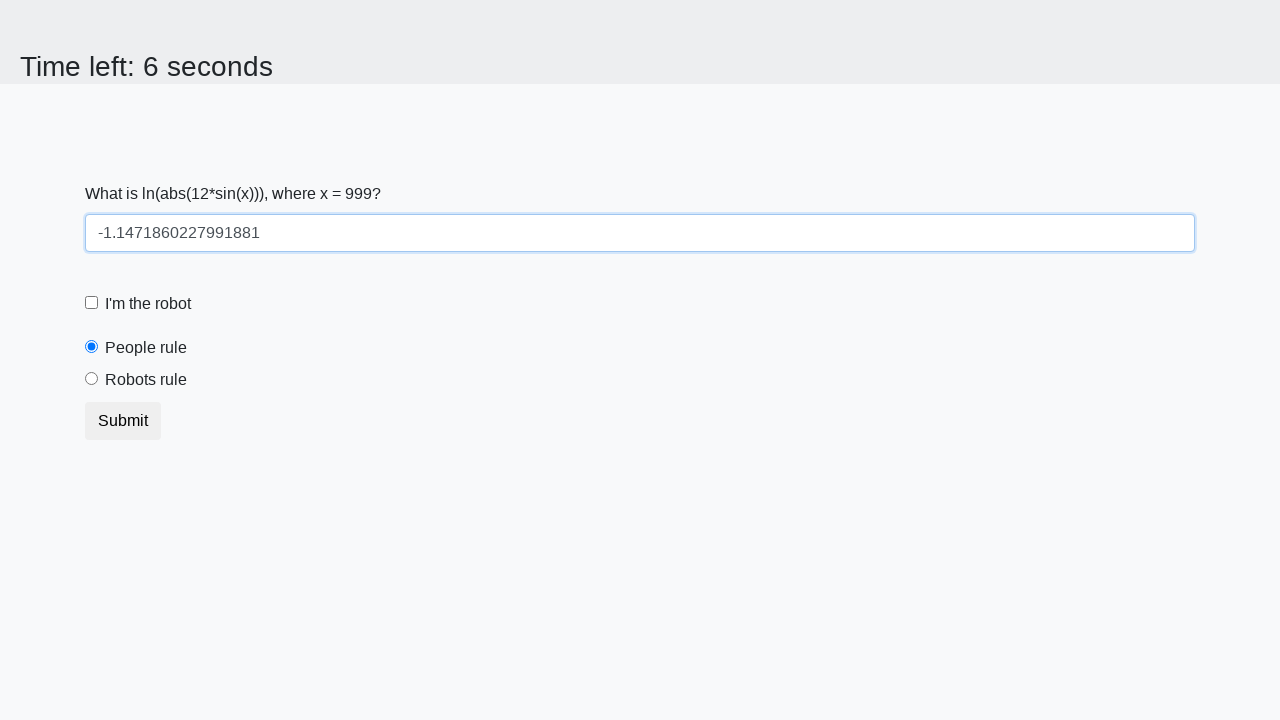

Checked the robot checkbox at (92, 303) on #robotCheckbox
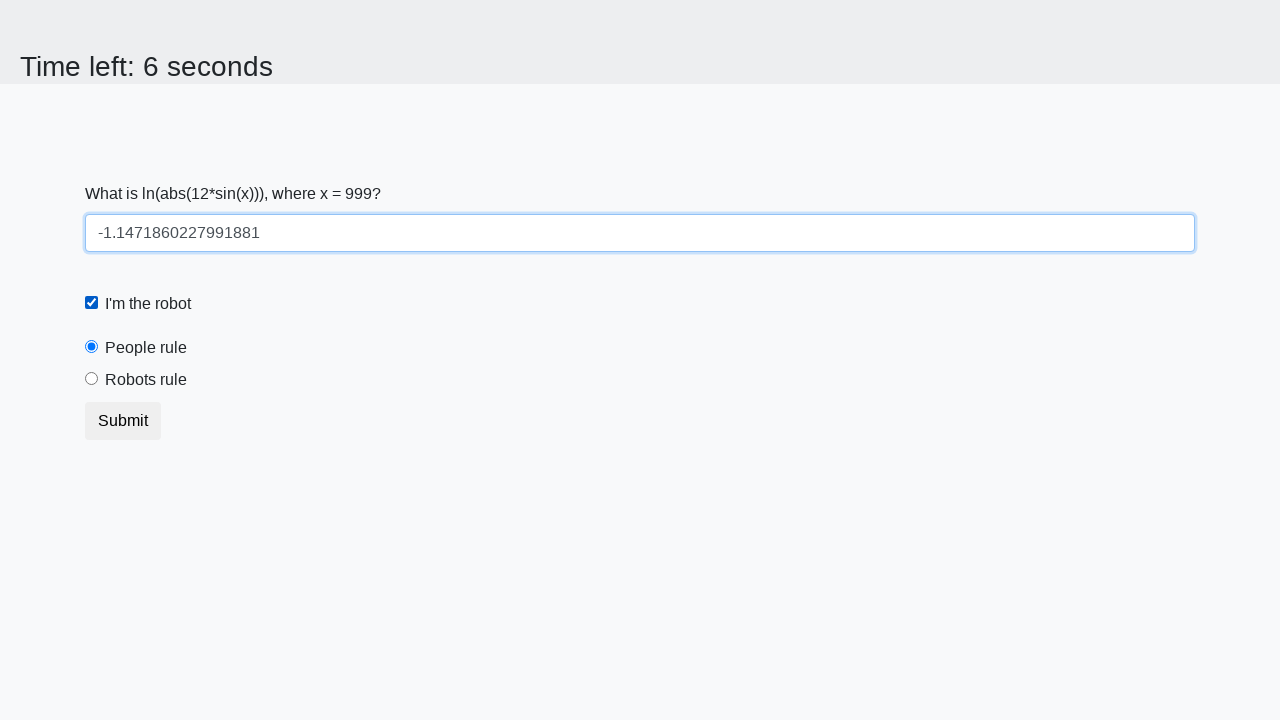

Selected the 'robots rule' radio button at (92, 379) on #robotsRule
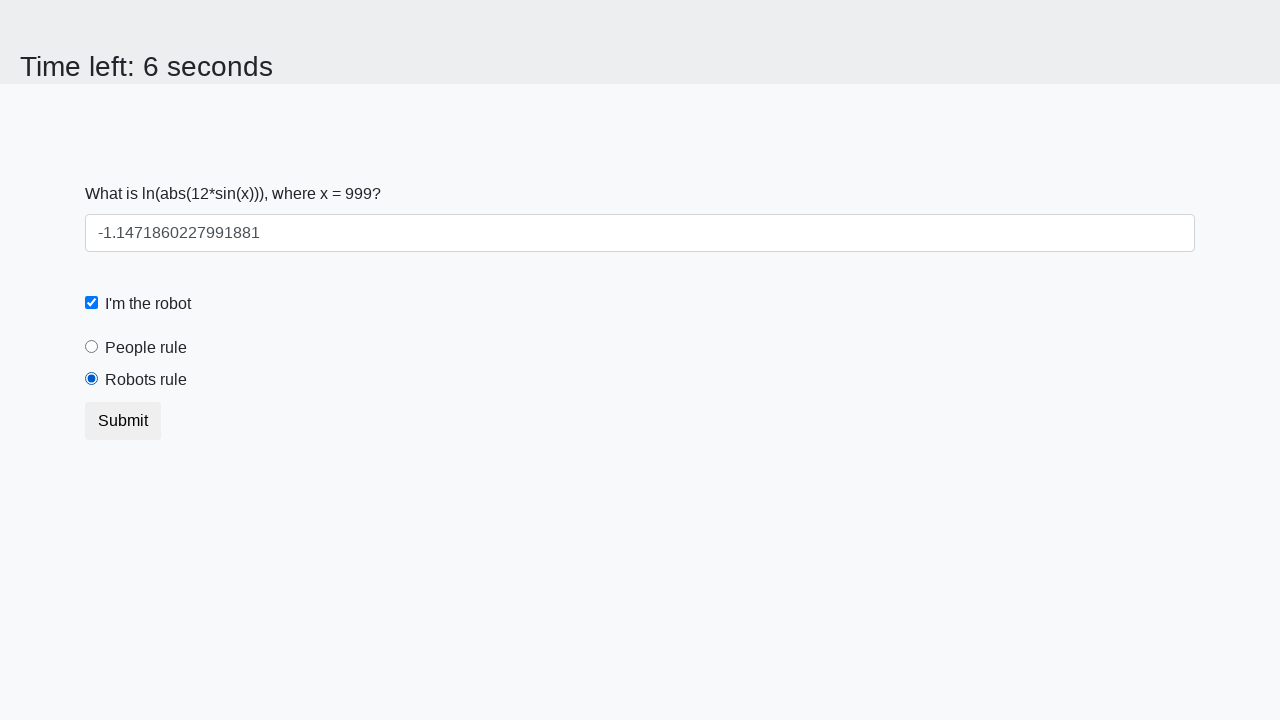

Clicked the submit button at (123, 421) on .btn
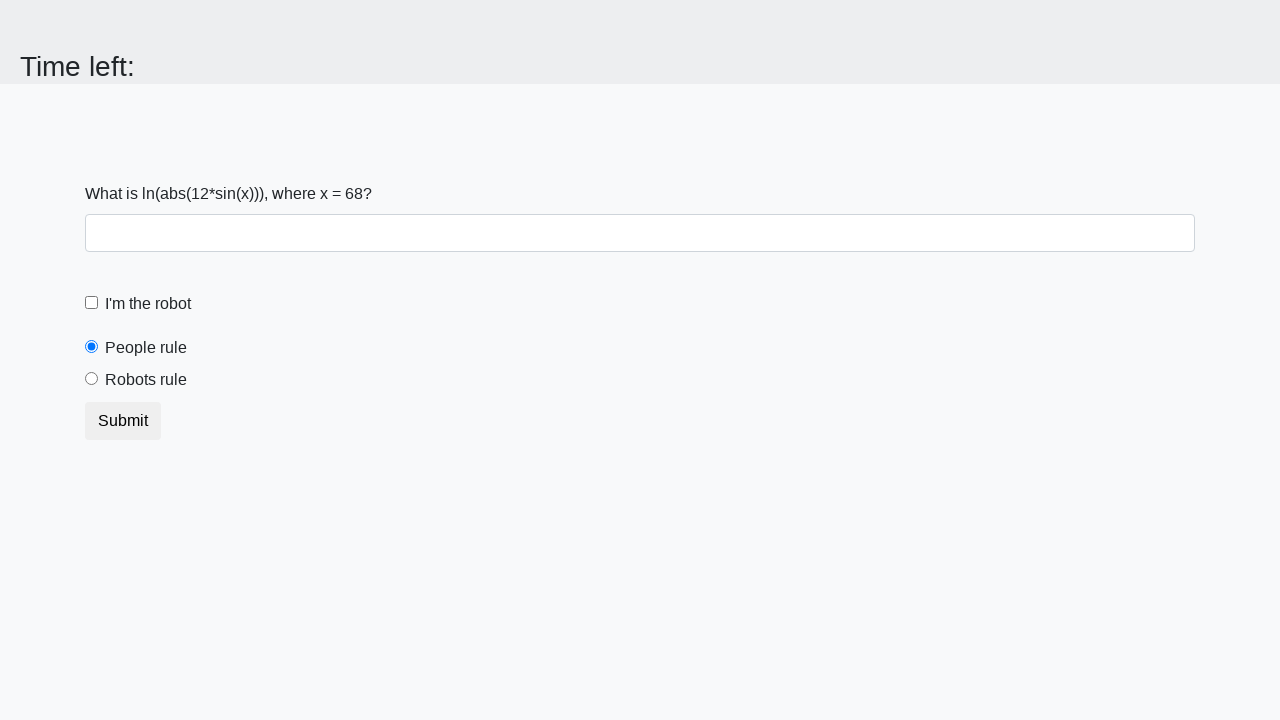

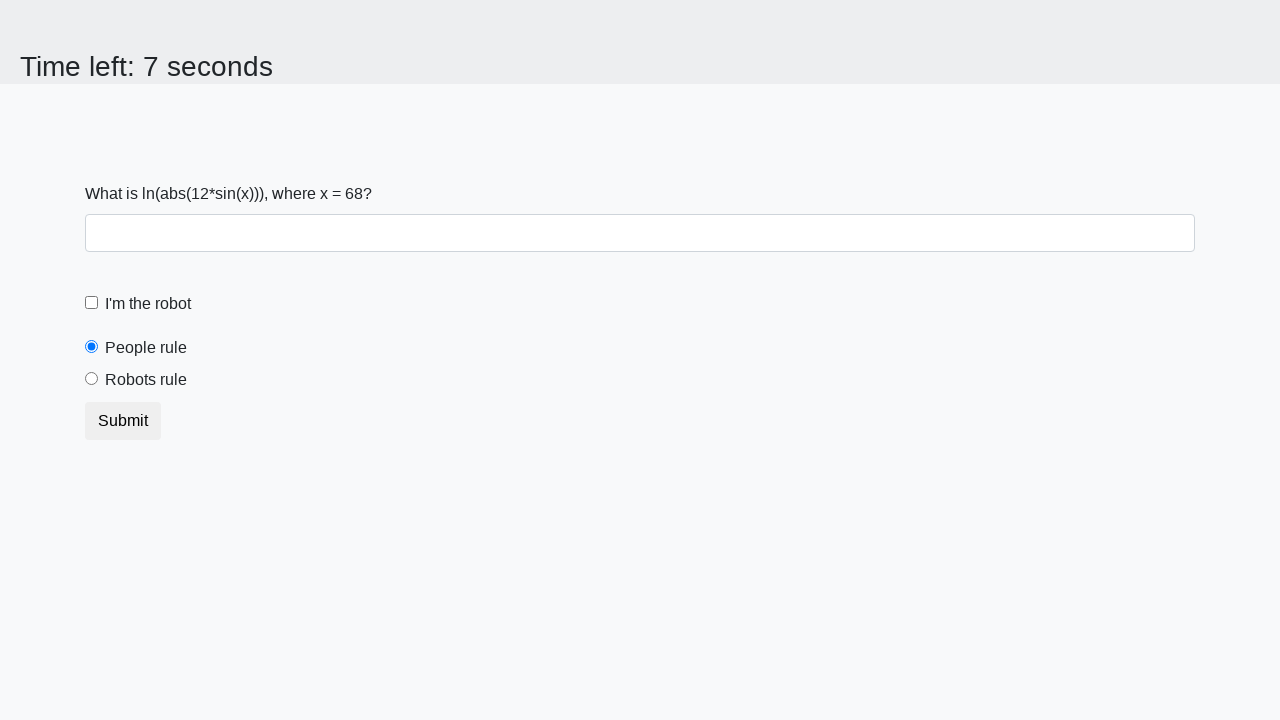